Tests JavaScript prompt dialog by triggering it, entering text, and accepting it

Starting URL: https://the-internet.herokuapp.com/javascript_alerts

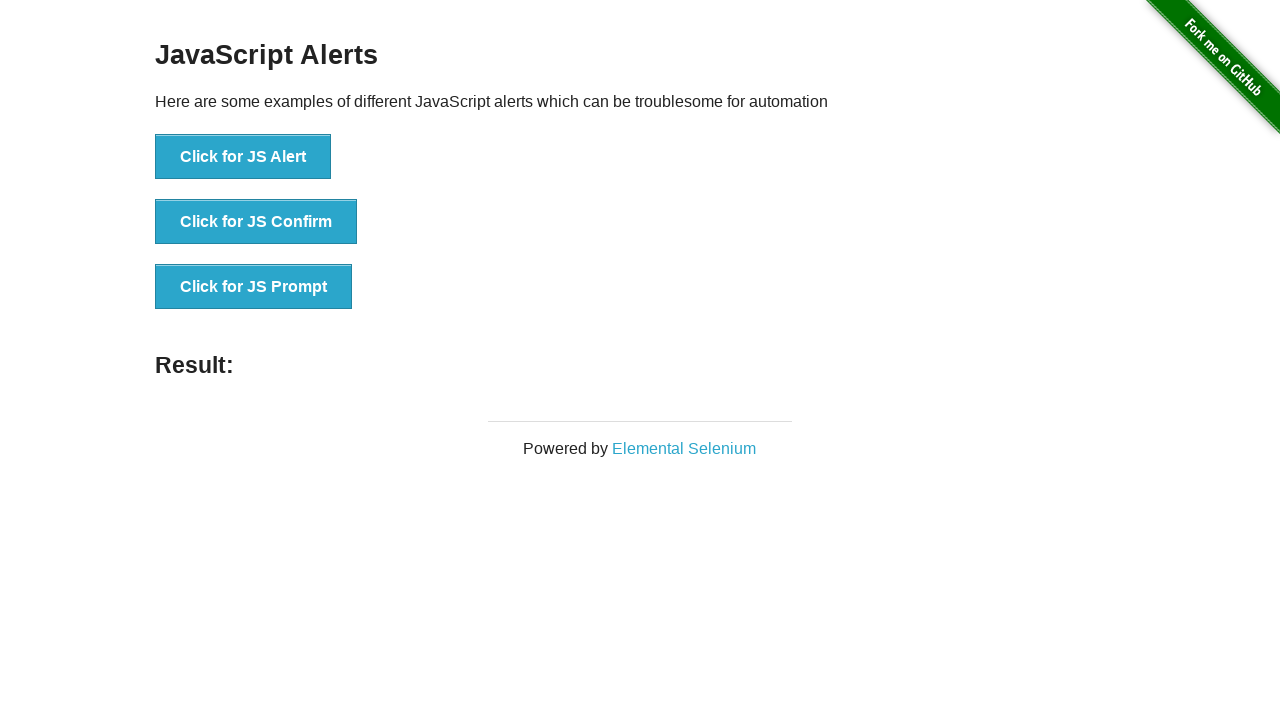

Set up dialog handler to accept prompt with text 'automation step by step'
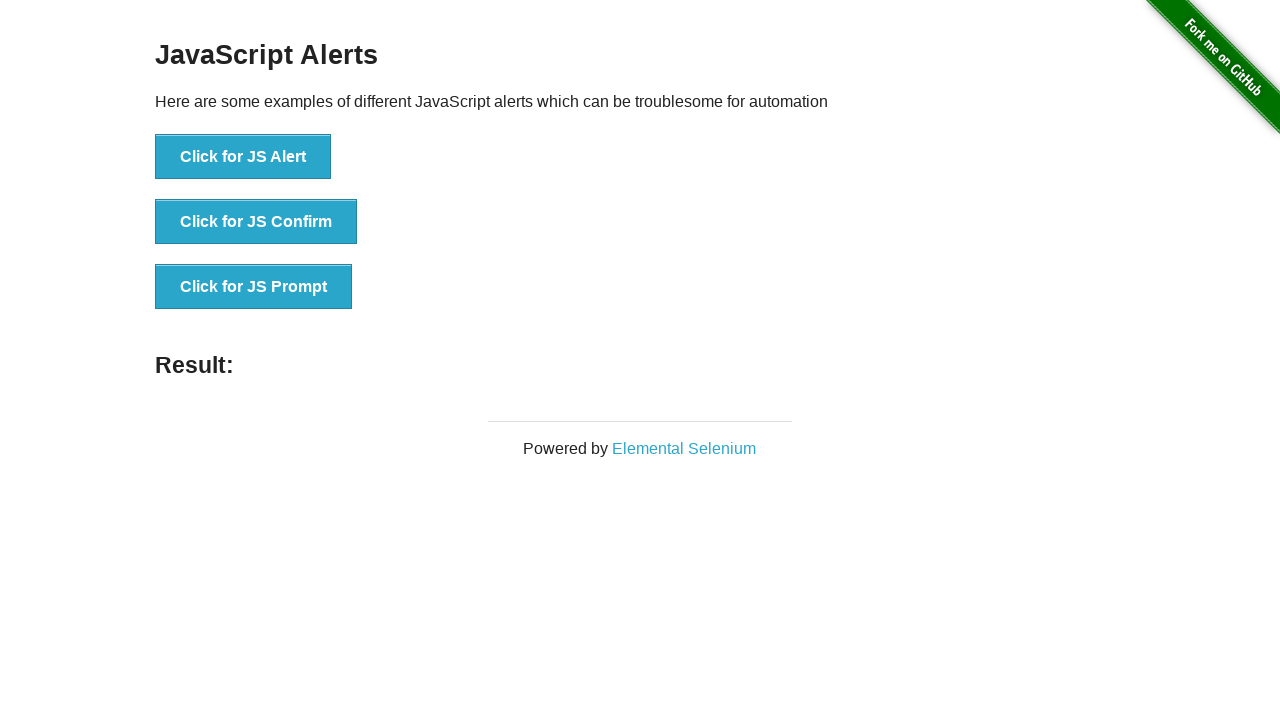

Clicked button to trigger JavaScript prompt dialog at (254, 287) on xpath=//button[@onclick='jsPrompt()']
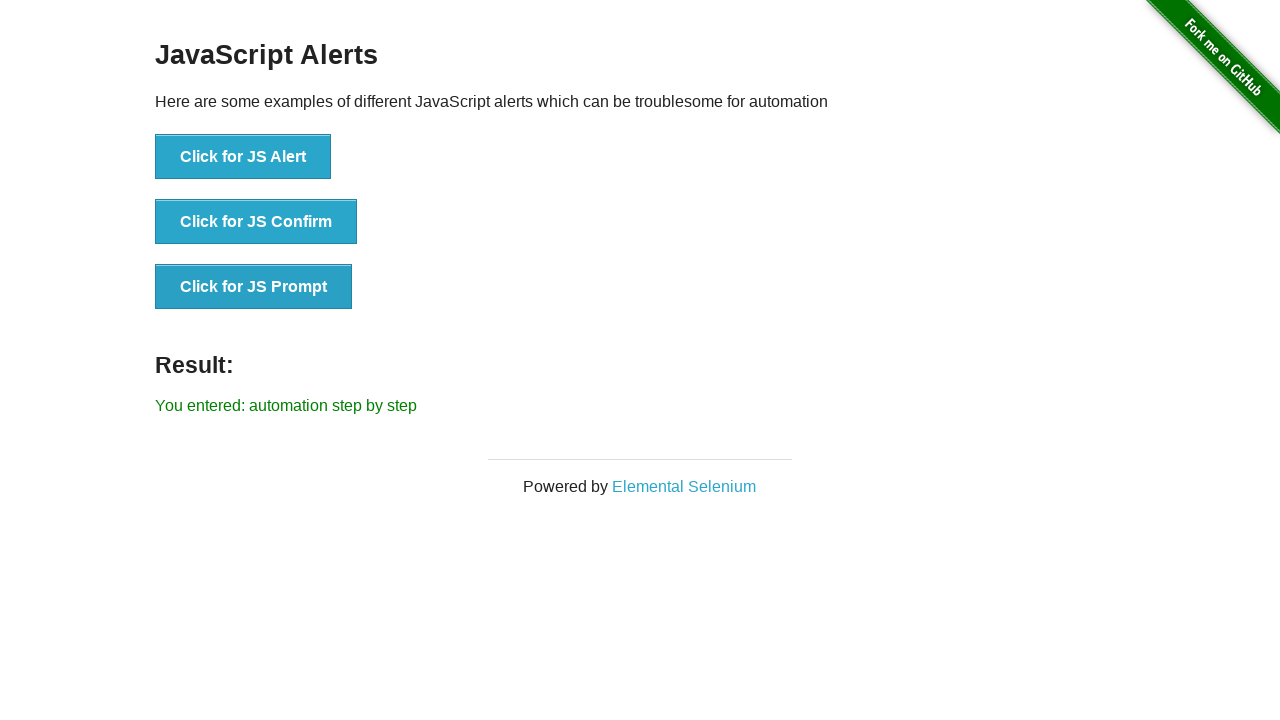

Verified result text 'You entered: automation step by step' appeared on page
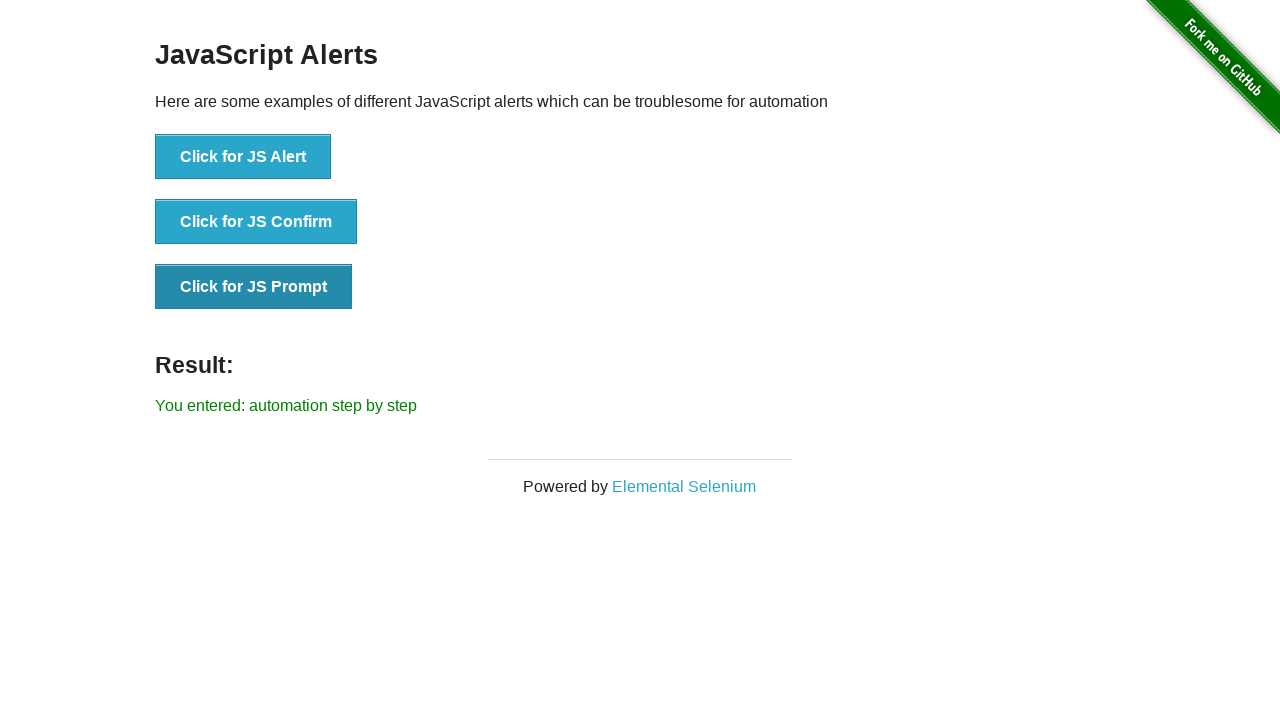

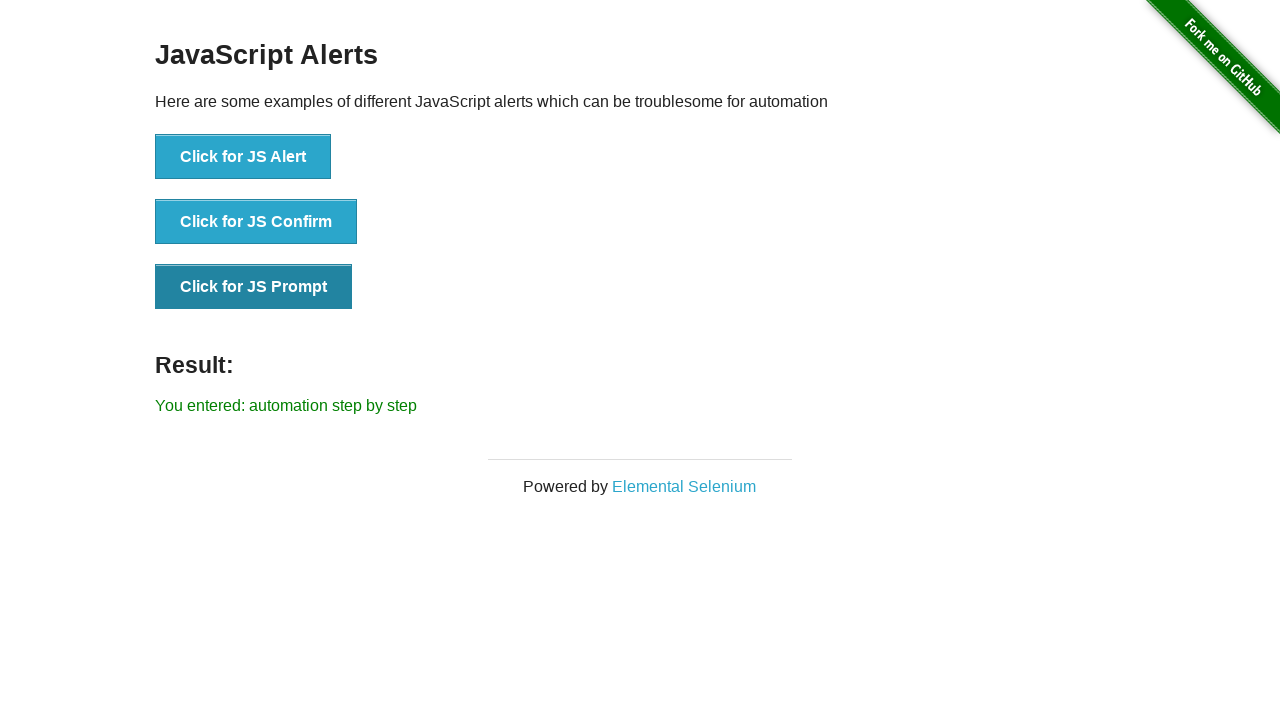